Tests keyboard operations by copying text from first name field and pasting it into last name field using keyboard shortcuts

Starting URL: http://demo.automationtesting.in/Register.html

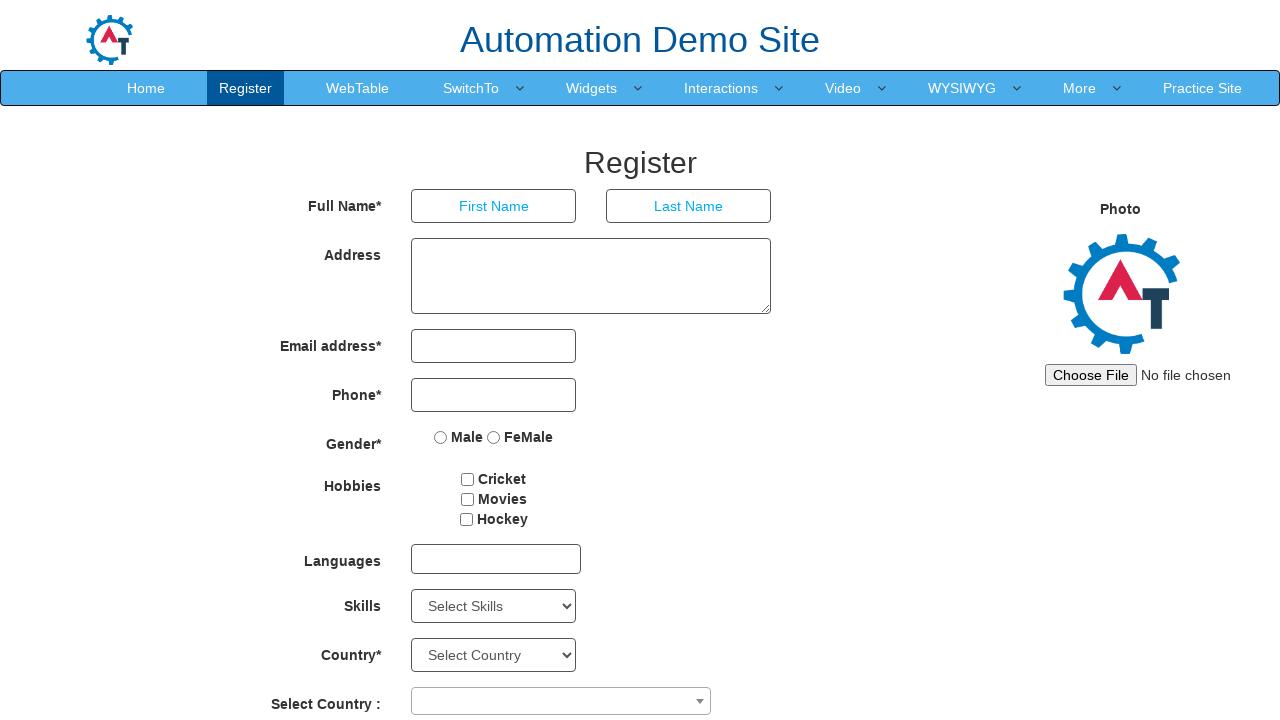

Filled first name field with 'admin' on input[placeholder='First Name']
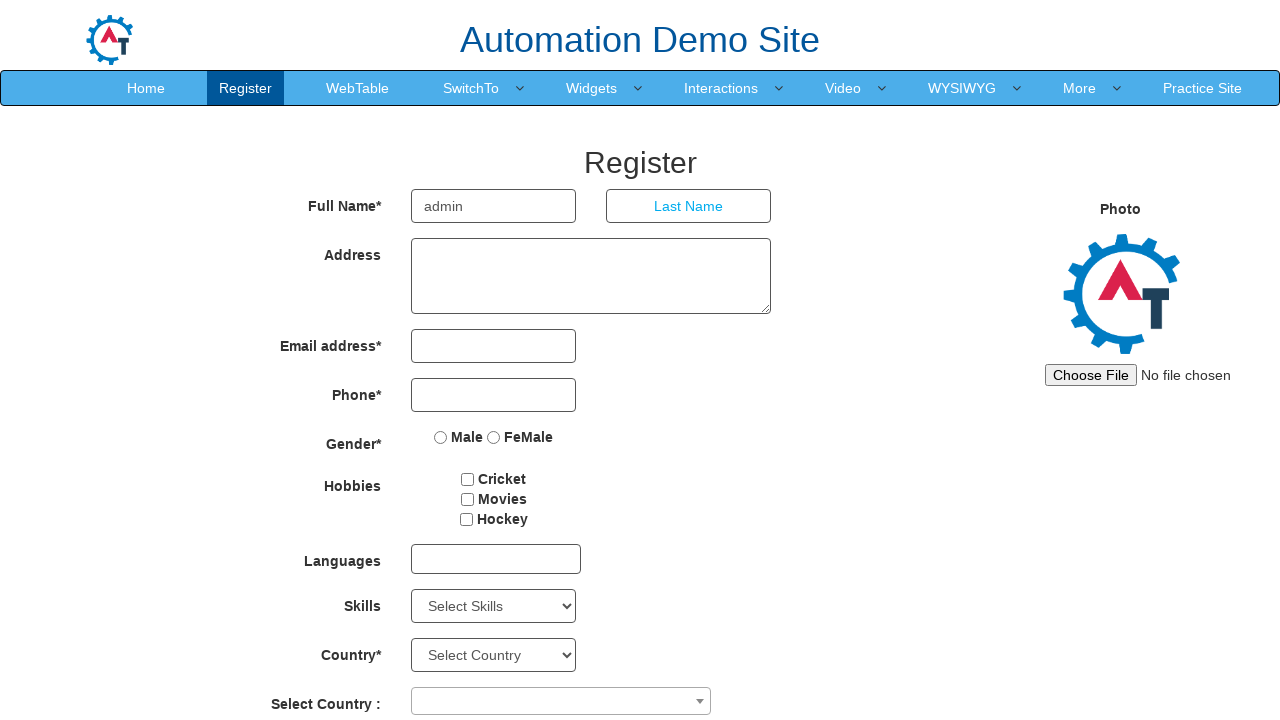

Double-clicked first name field to select all text at (494, 206) on input[placeholder='First Name']
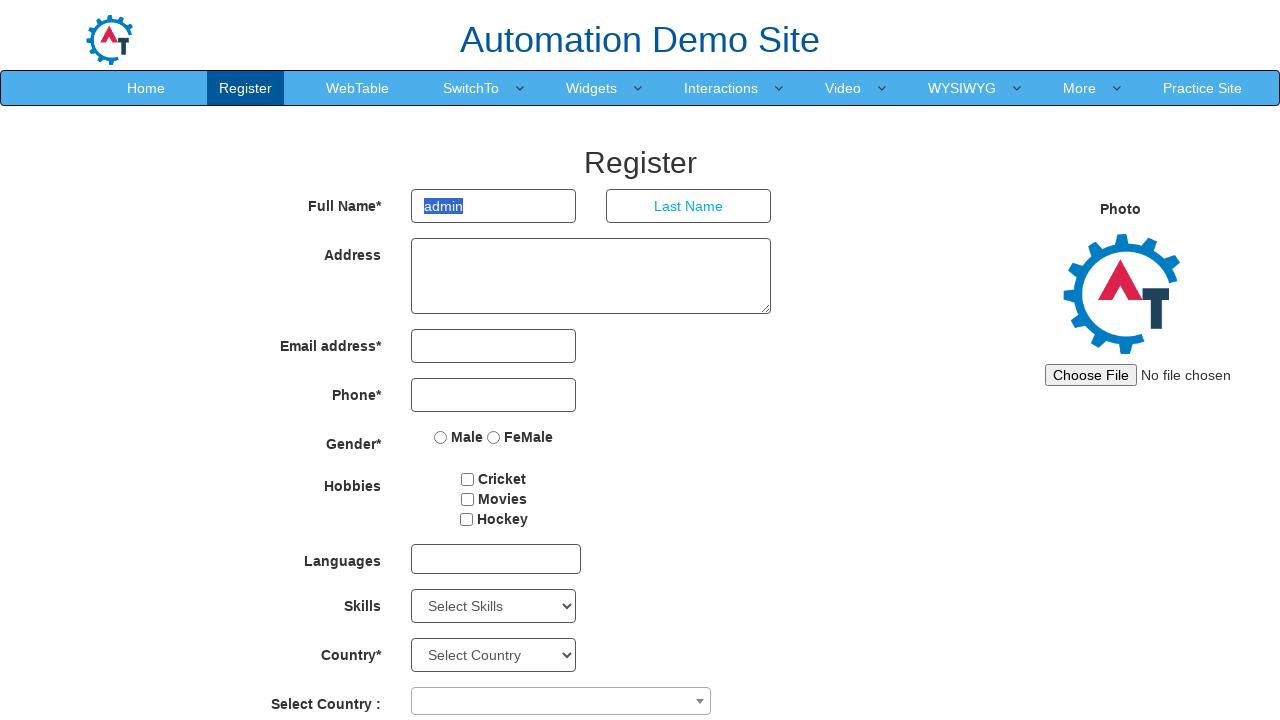

Copied text from first name field using Ctrl+C
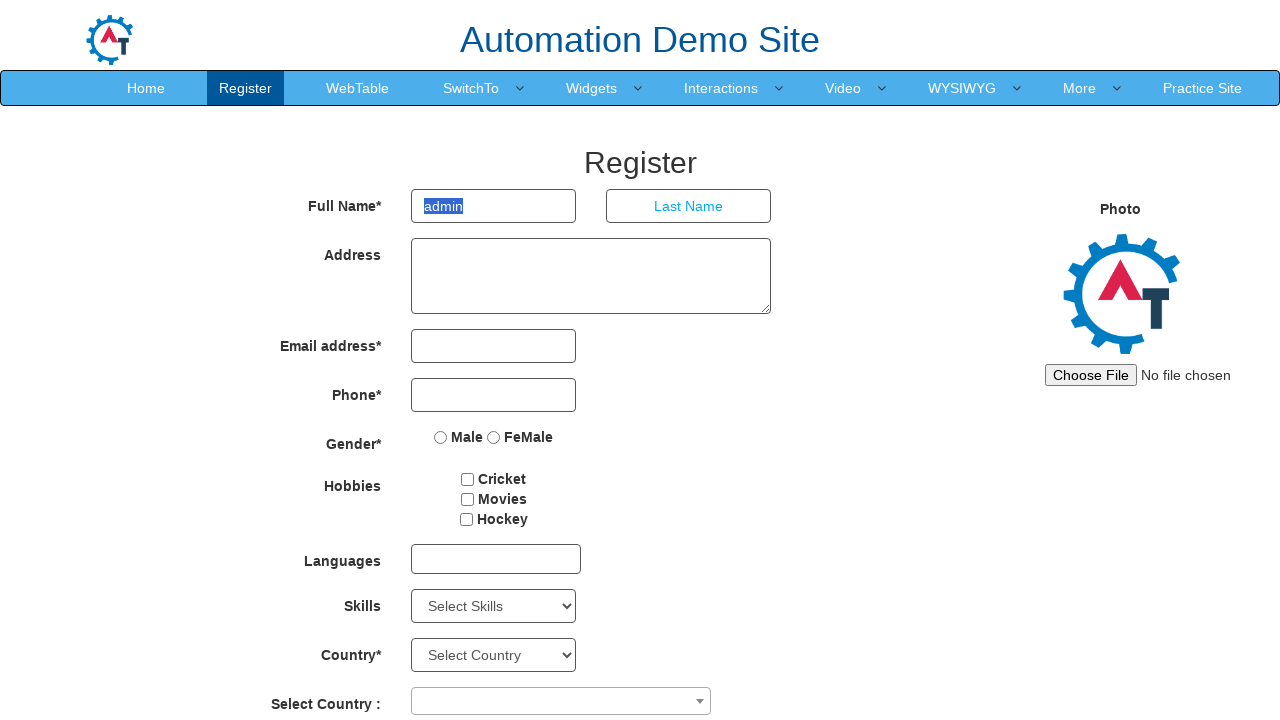

Clicked on last name field at (689, 206) on input[placeholder='Last Name']
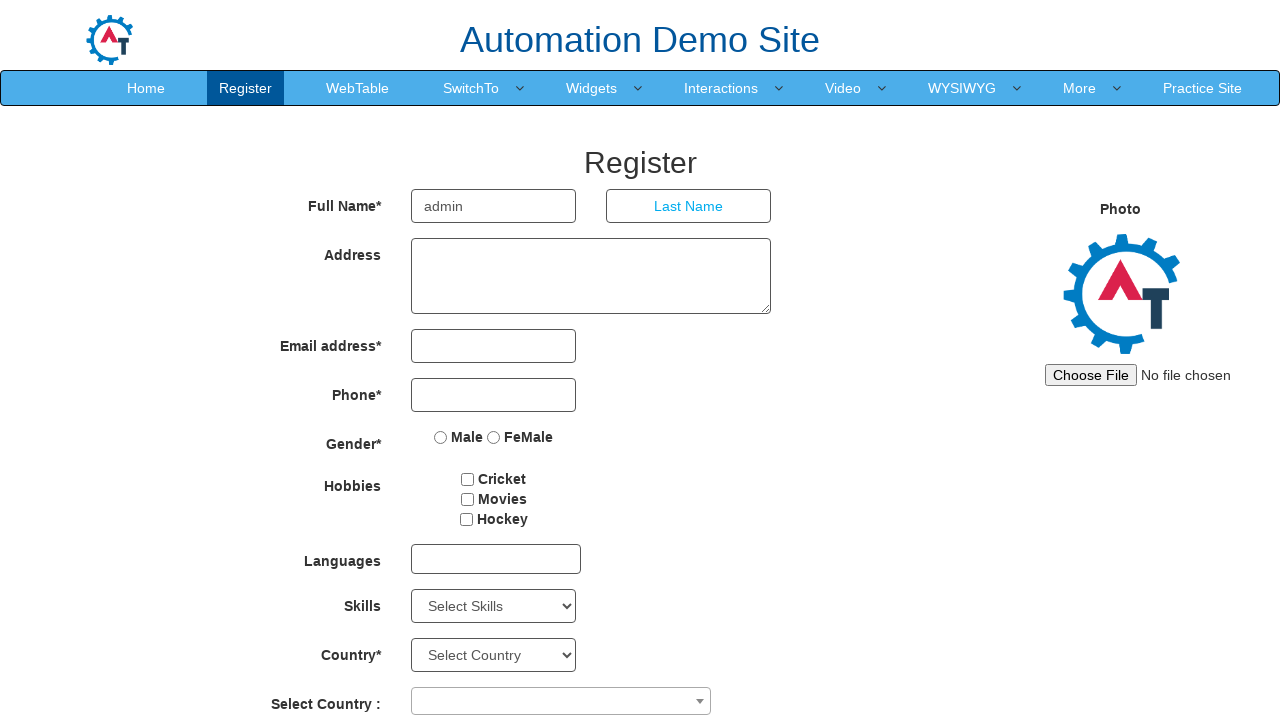

Pasted copied text into last name field using Ctrl+V
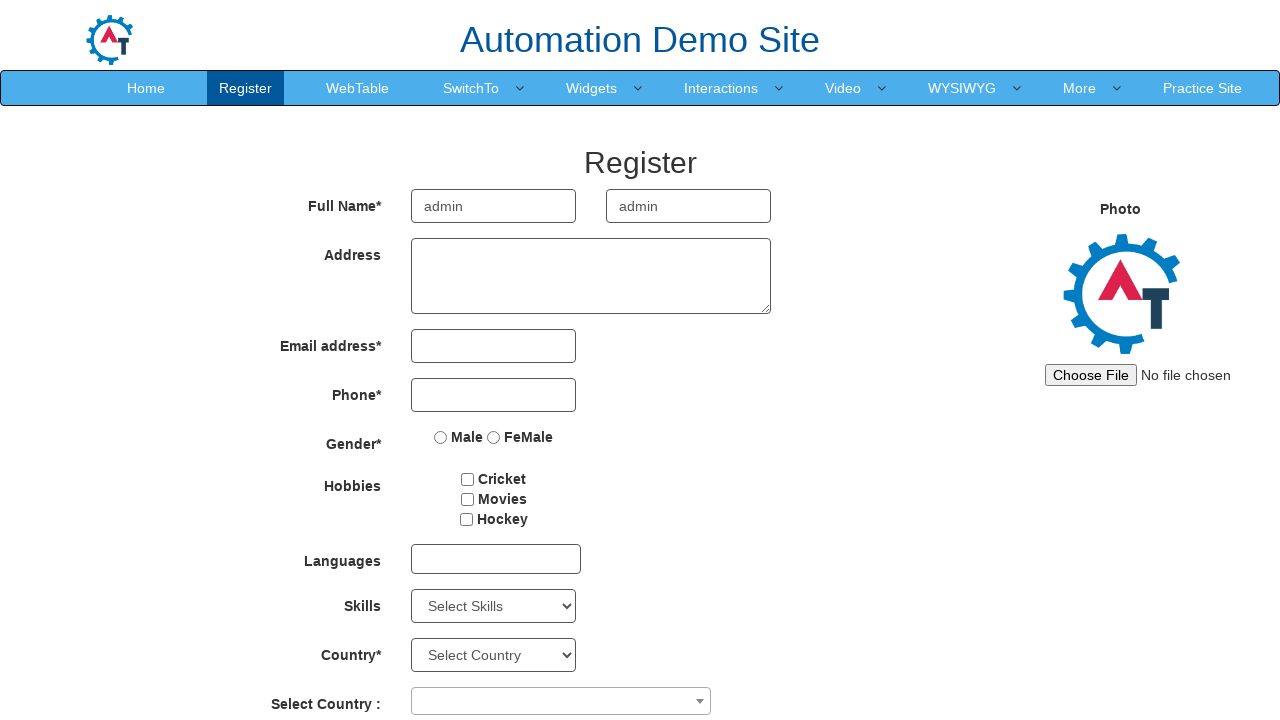

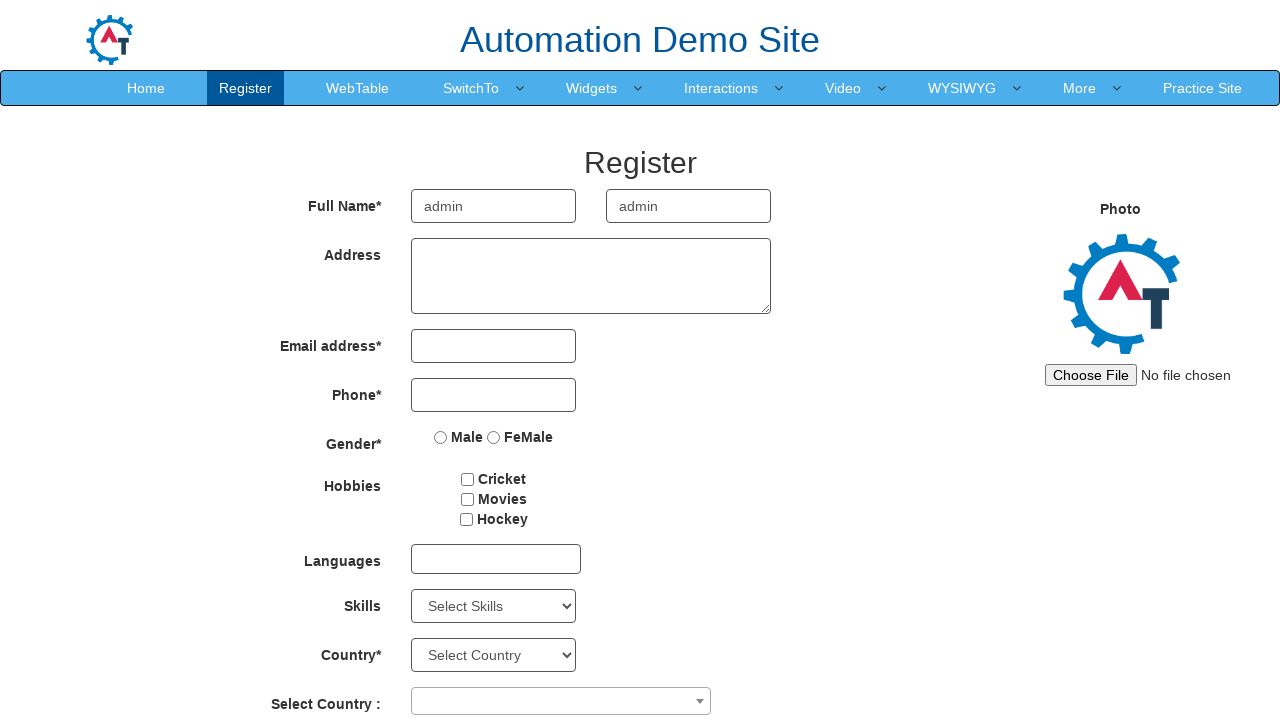